Tests mouse hover functionality by scrolling to and hovering over an element

Starting URL: https://rahulshettyacademy.com/AutomationPractice/

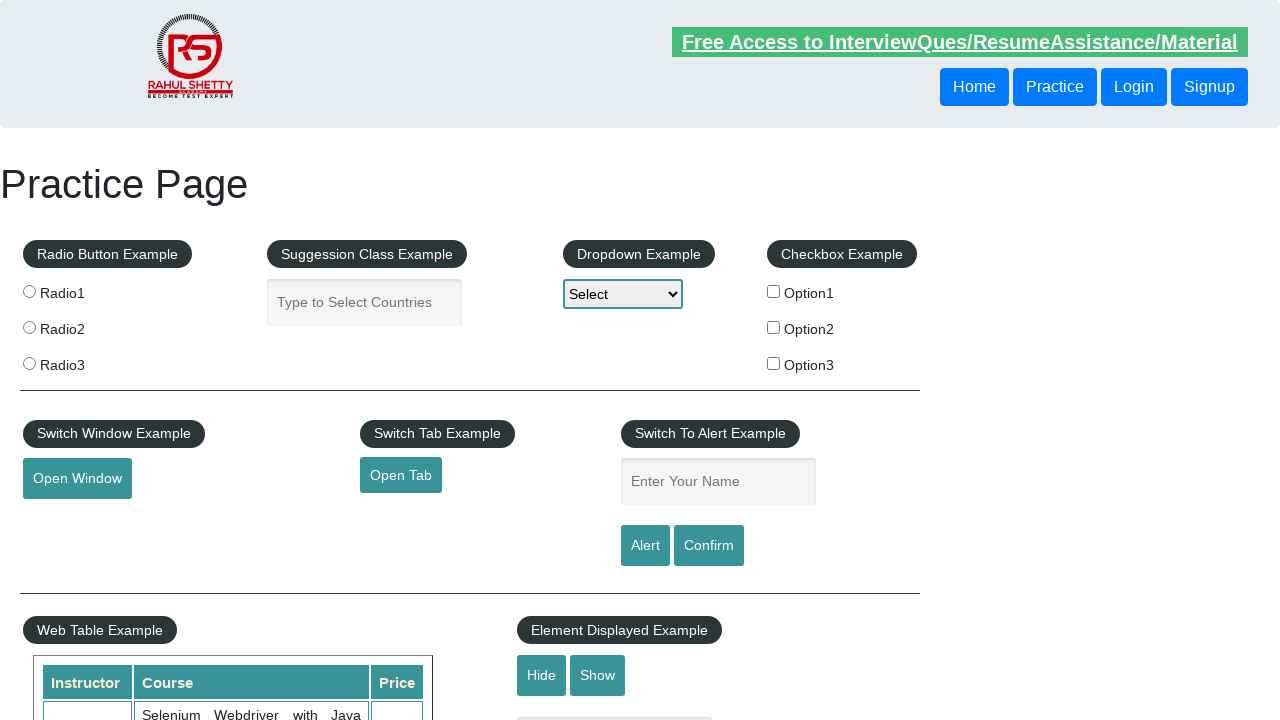

Scrolled to mouse hover element position (1300px)
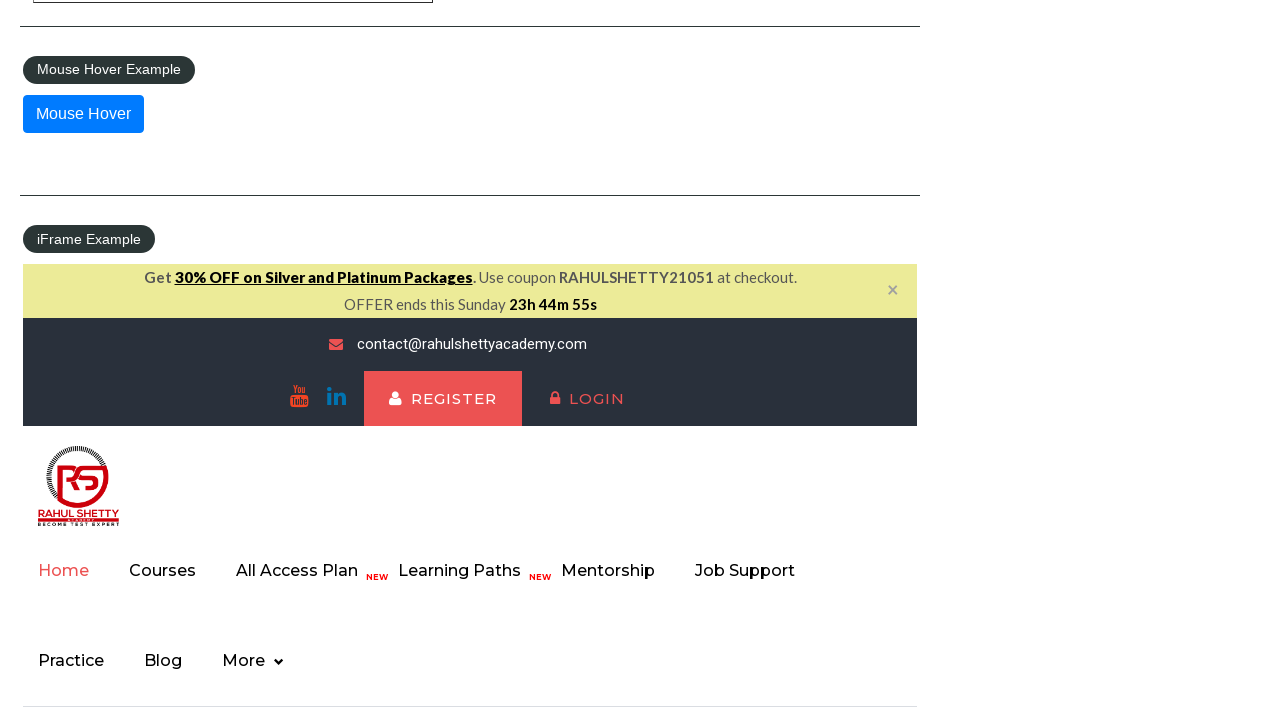

Hovered over #mousehover element at (83, 114) on #mousehover
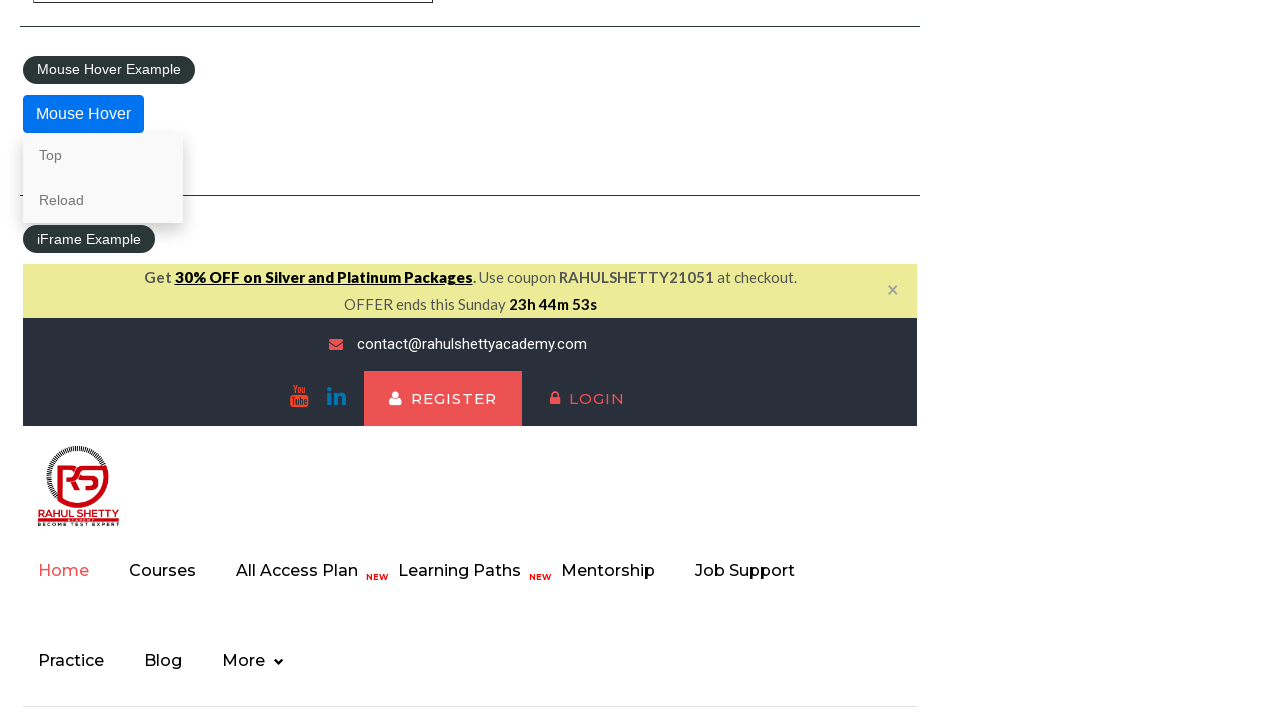

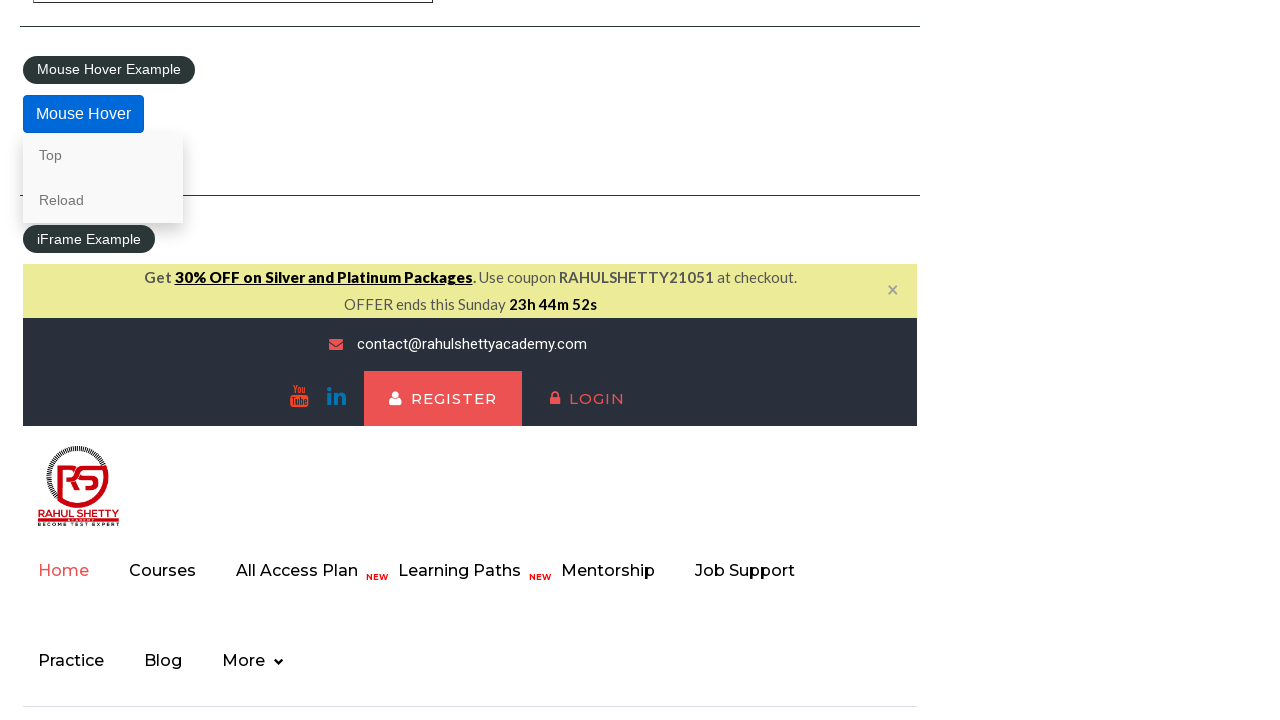